Tests window handling functionality by clicking a button that opens a new window, switching between windows, and then returning to the parent window

Starting URL: https://rahulshettyacademy.com/AutomationPractice/

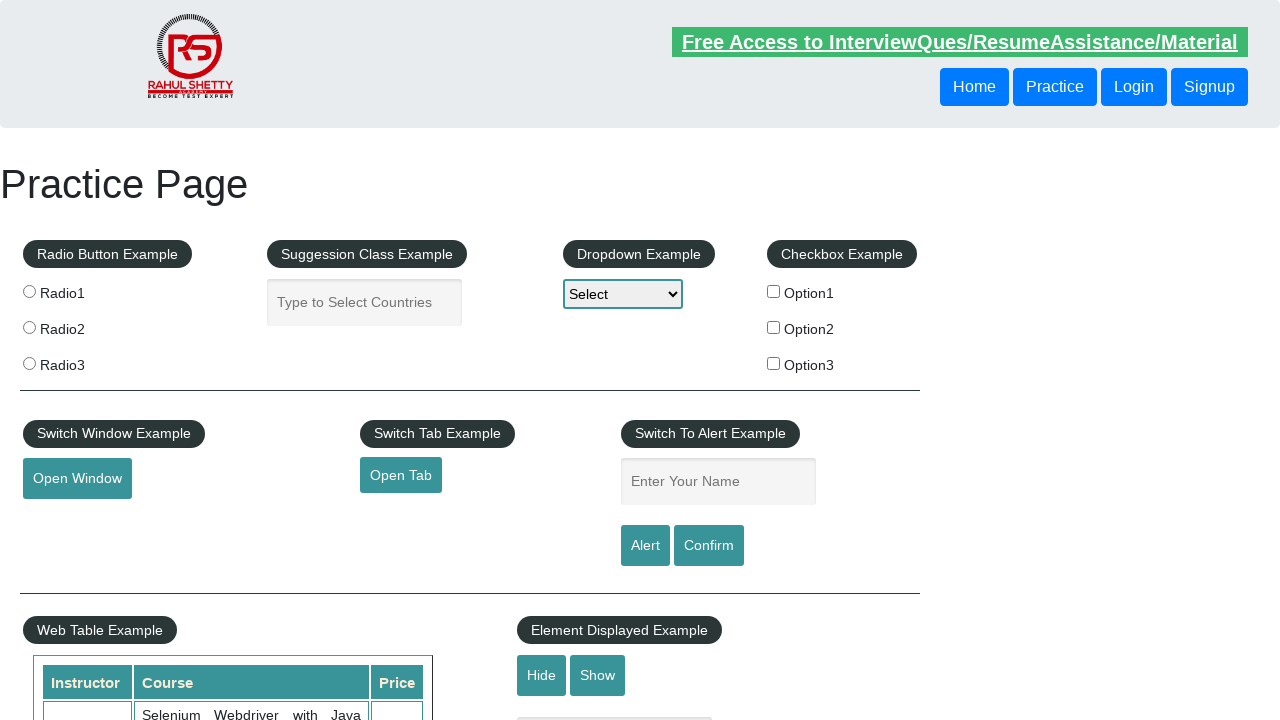

Clicked button to open new window at (77, 479) on button#openwindow
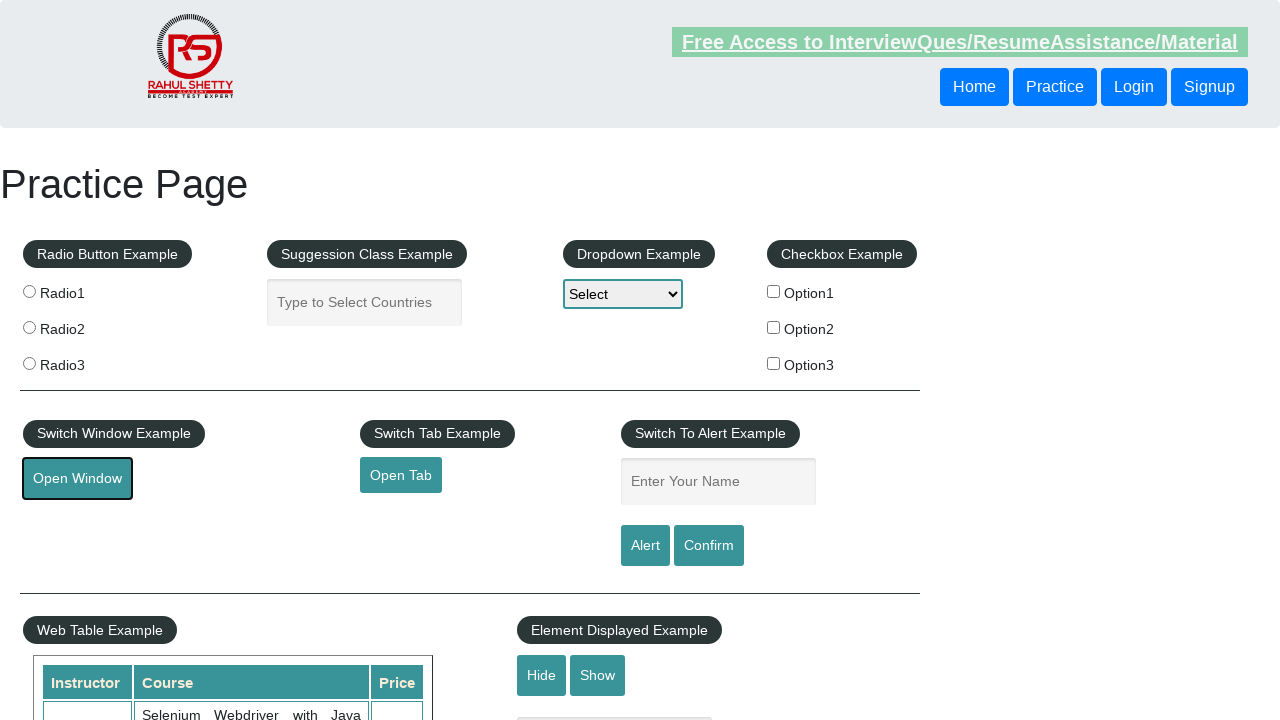

New window opened and captured
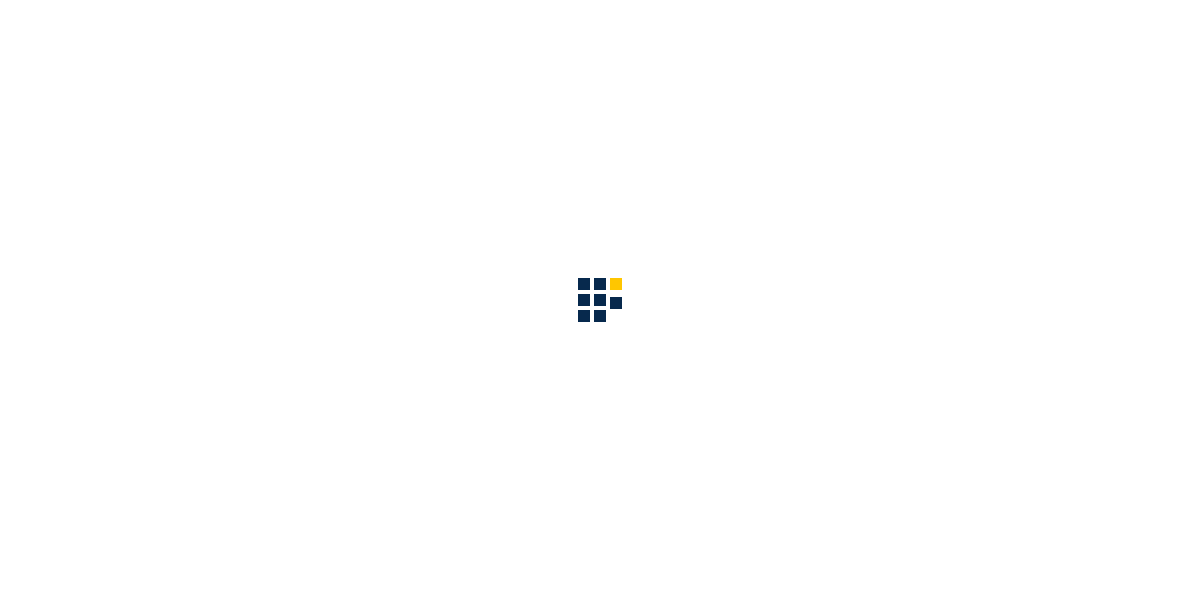

Retrieved child window URL: https://www.qaclickacademy.com/
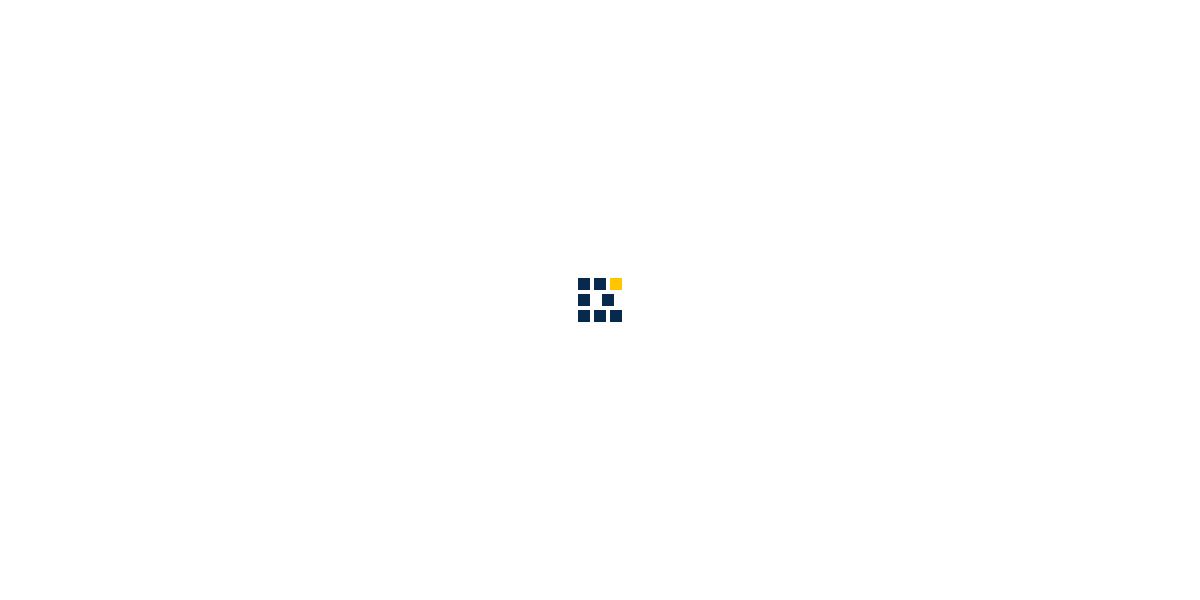

Closed child window
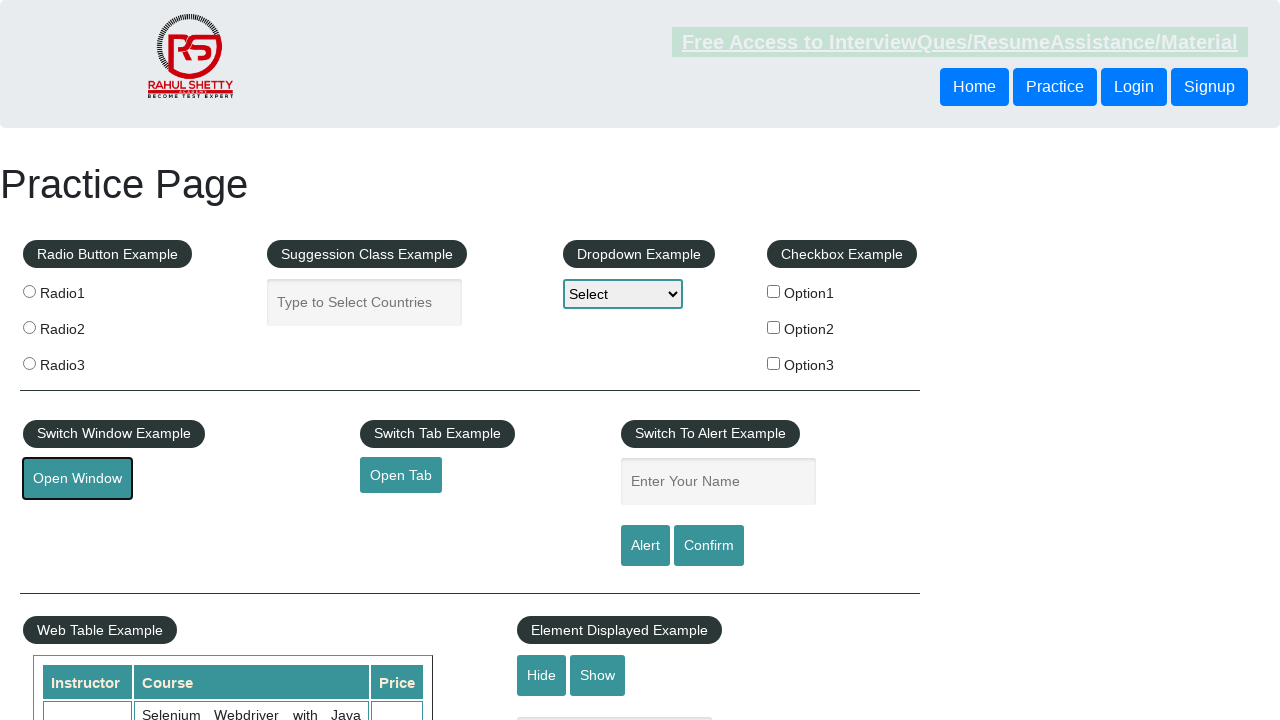

Retrieved parent window URL: https://rahulshettyacademy.com/AutomationPractice/
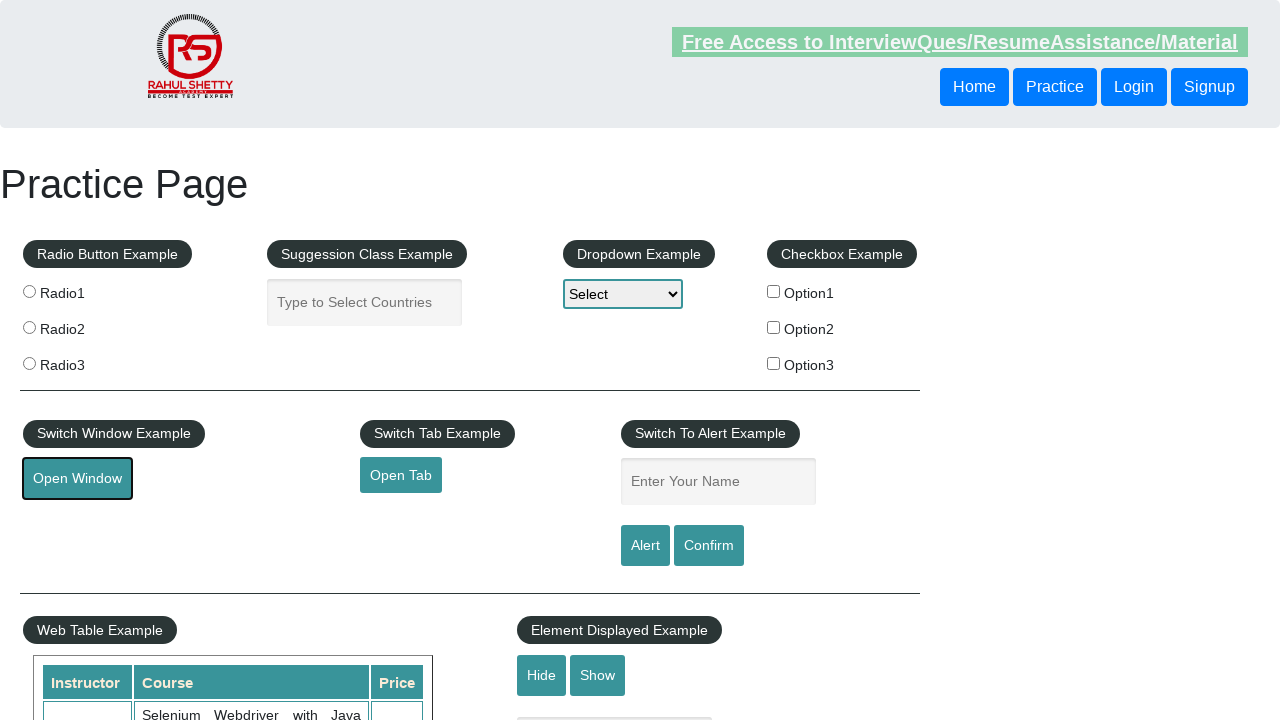

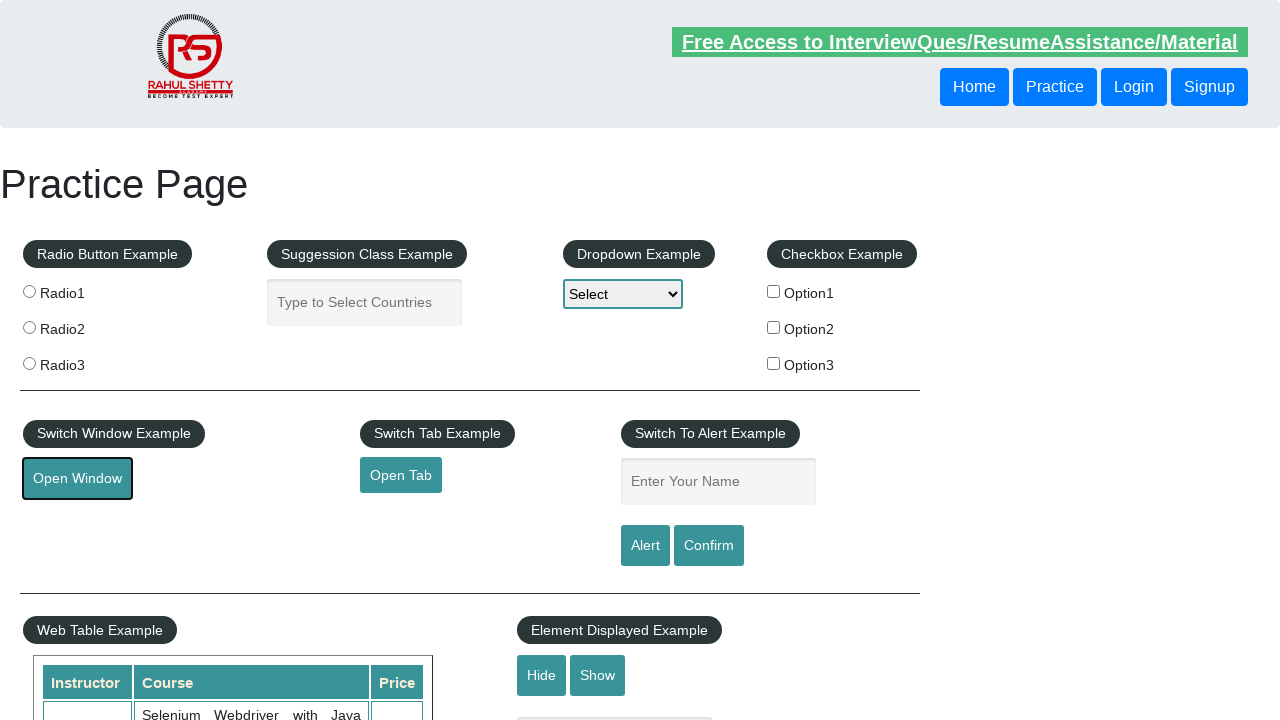